Navigates to the homepage and verifies the page title contains "Daniel Roe"

Starting URL: https://roe.dev/

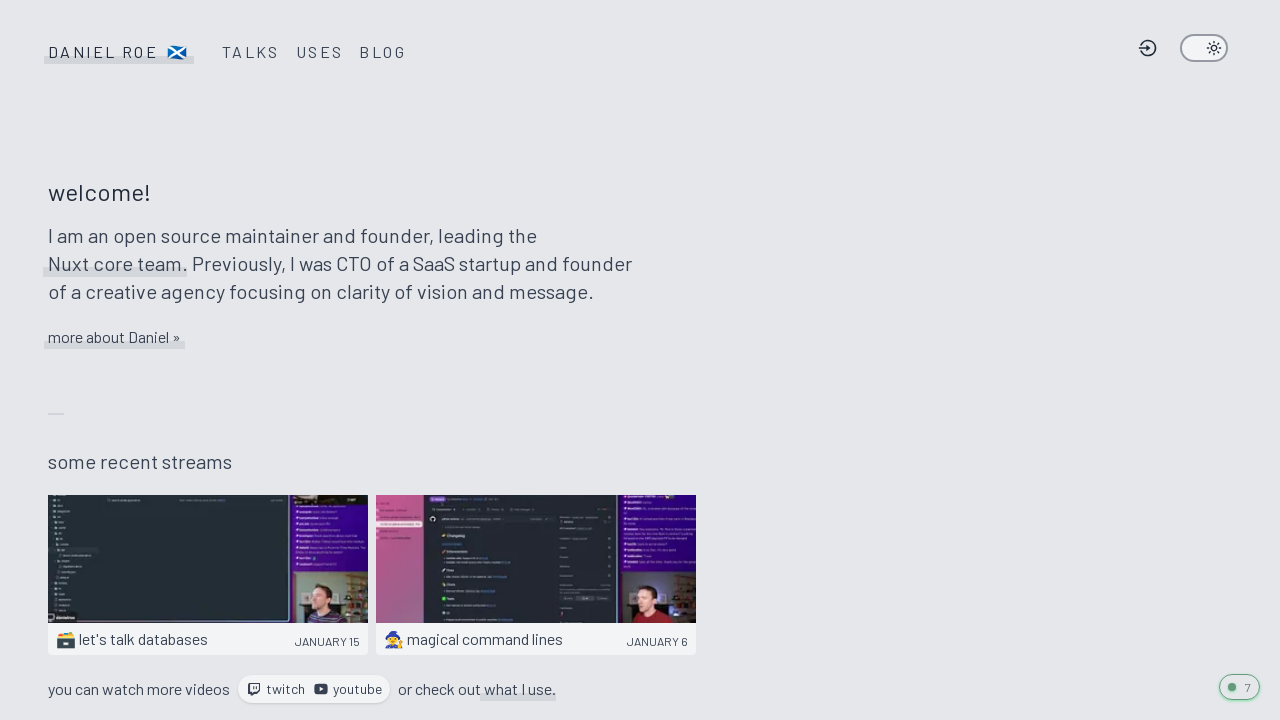

Navigated to homepage https://roe.dev/
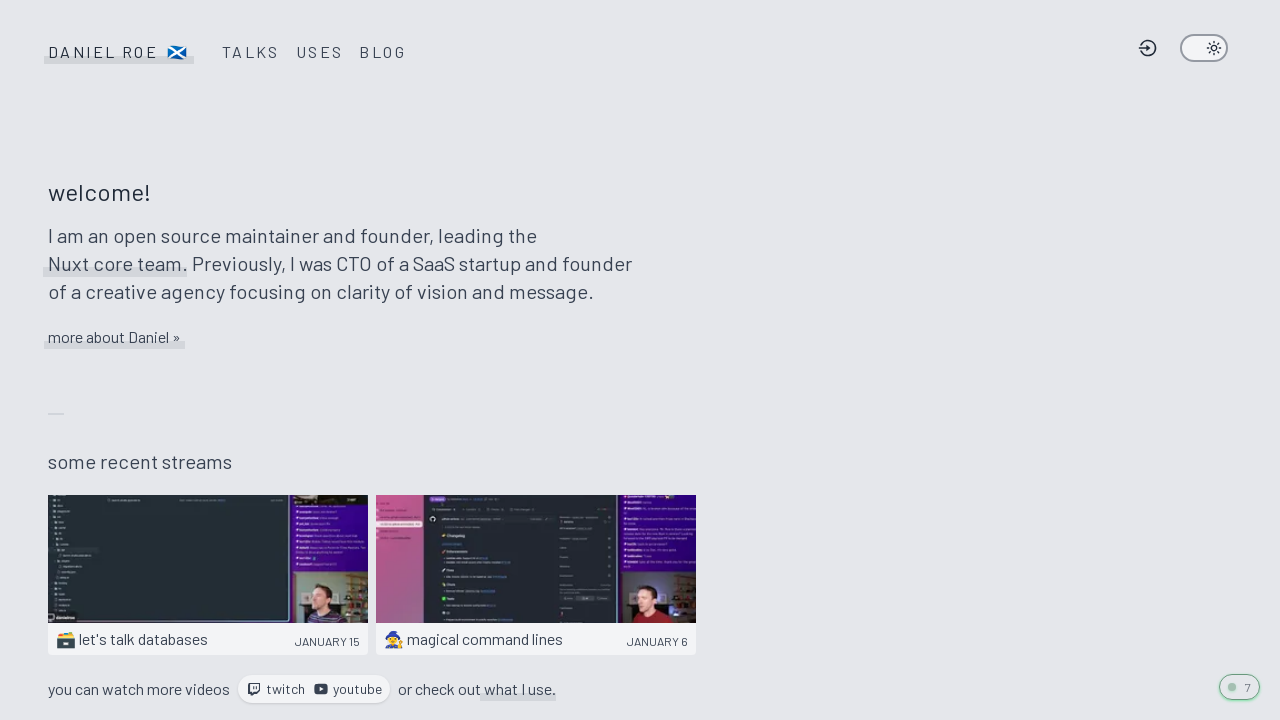

Located page title element
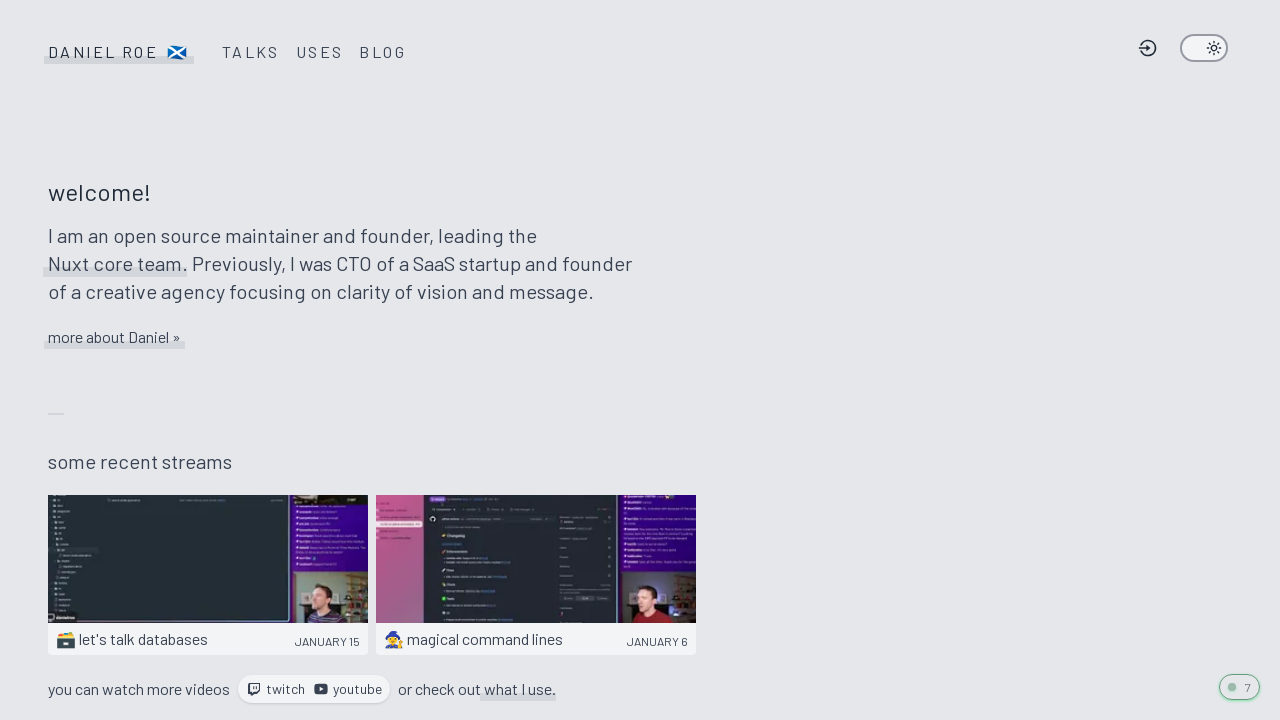

Verified page title contains 'Daniel Roe'
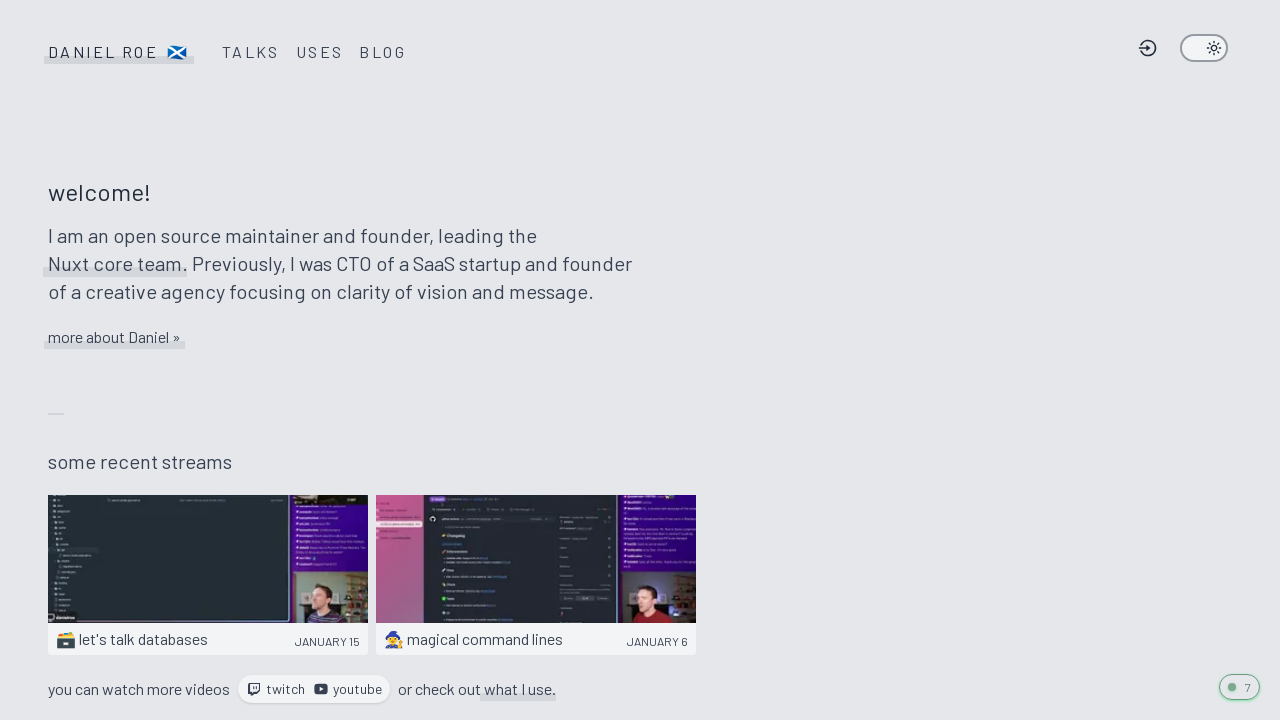

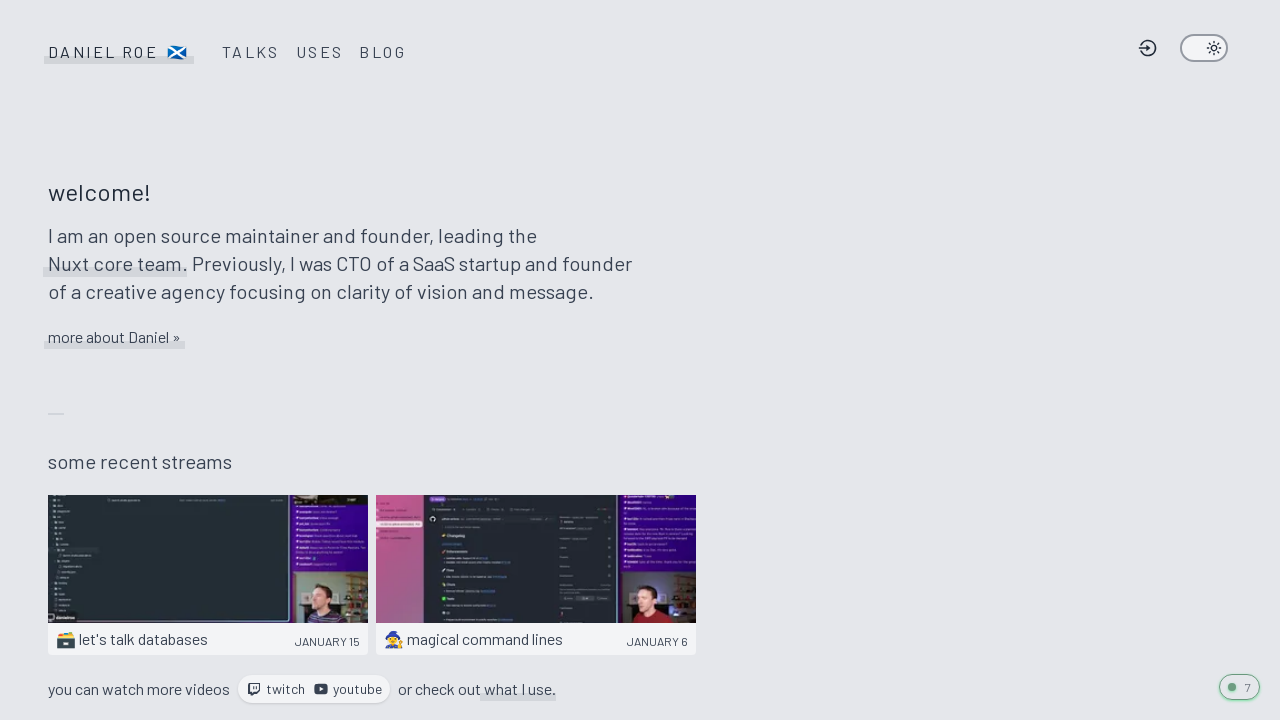